Tests redirect functionality and HTTP status code pages by clicking through various links (200, 301, 404, 500 status codes) and navigating back between pages.

Starting URL: https://the-internet.herokuapp.com/redirector

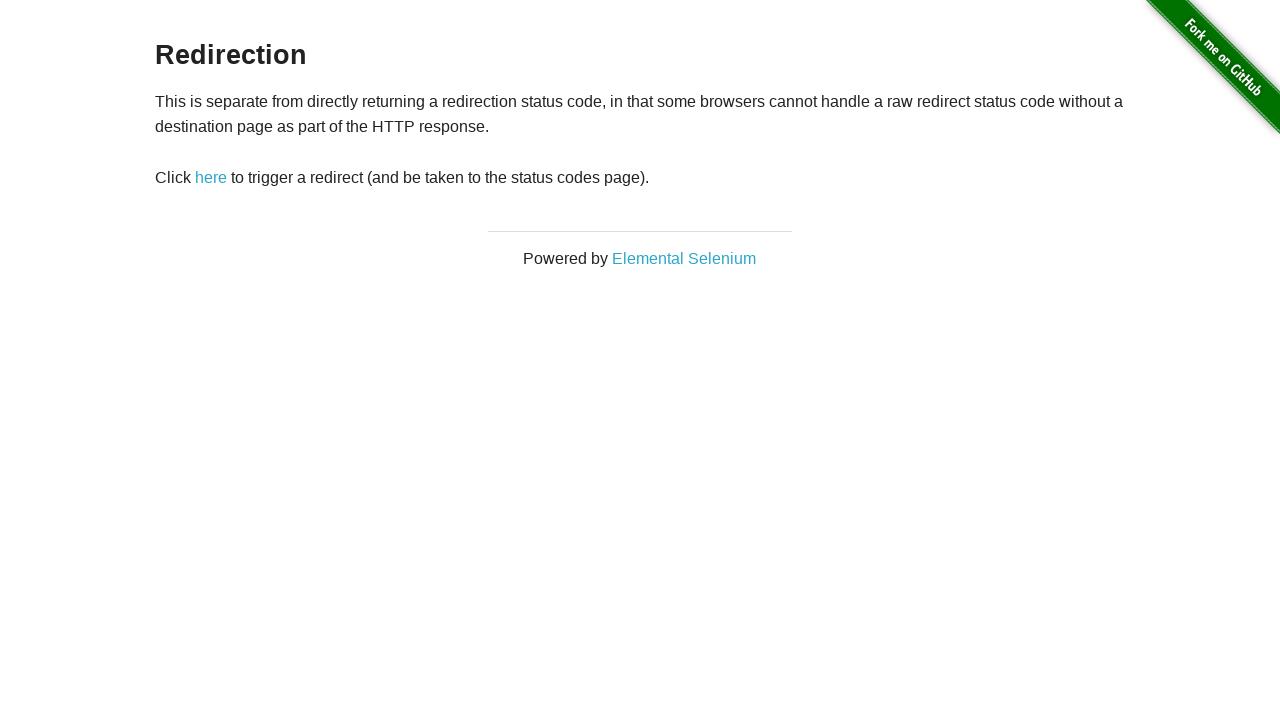

Clicked 'here' link to trigger redirect at (211, 178) on xpath=//a[contains(text(),'here')]
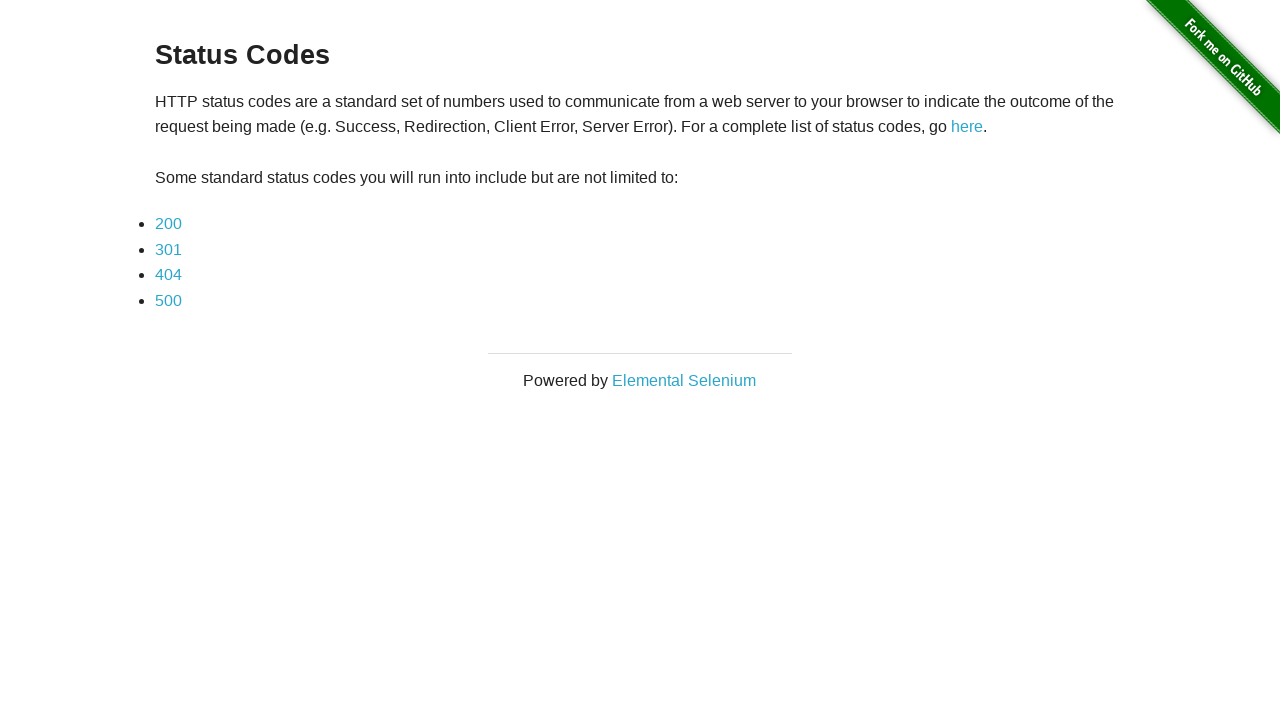

Clicked 200 status code link at (168, 224) on xpath=//a[@href='status_codes/200']
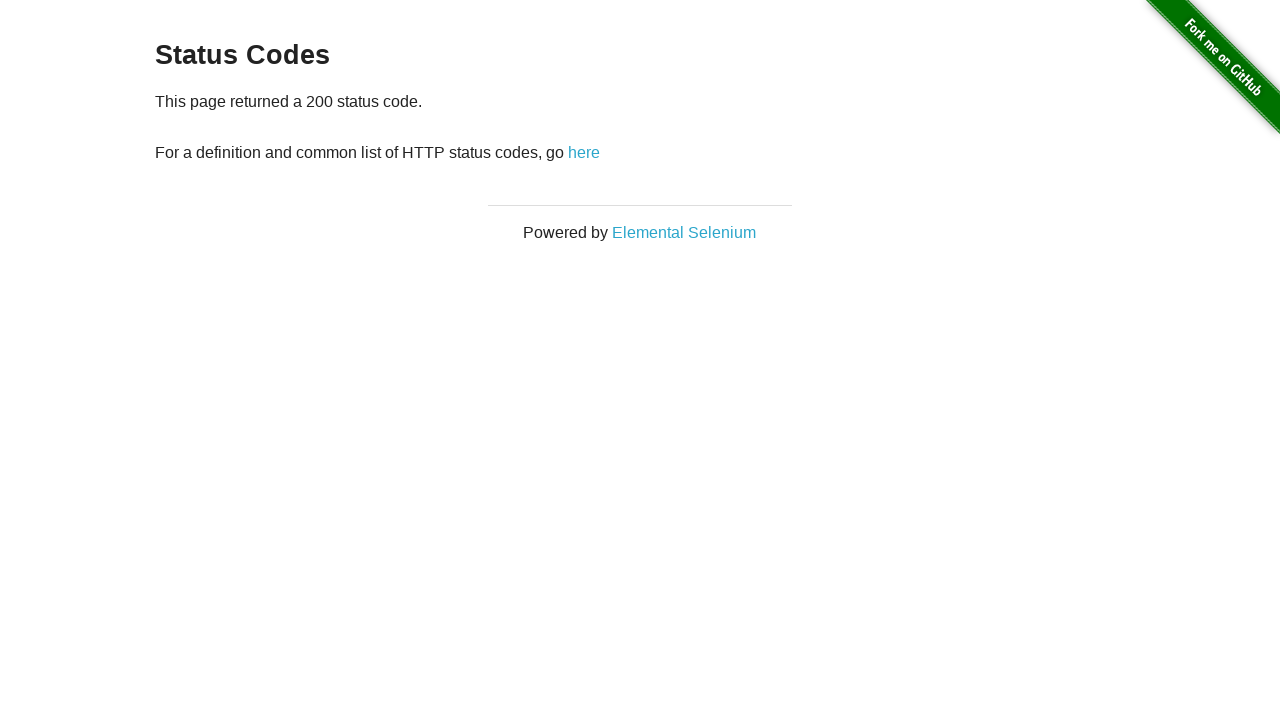

Page with 200 status code loaded
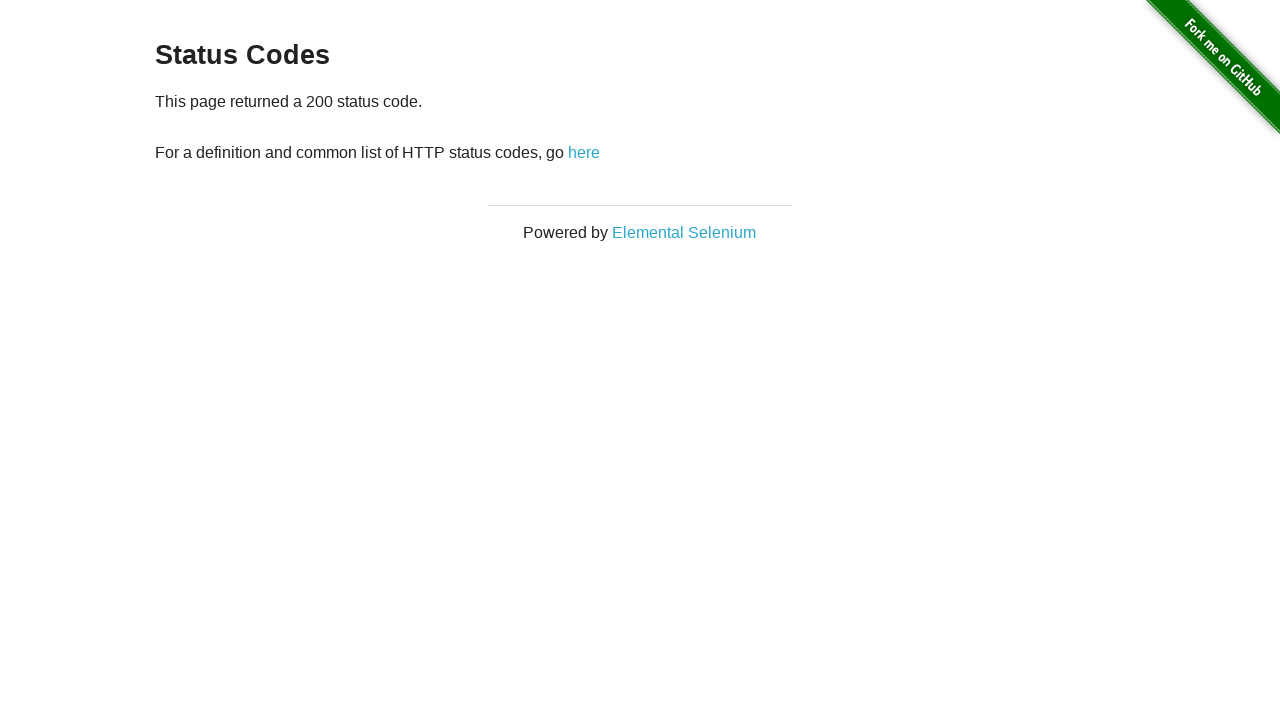

Navigated back from 200 status code page
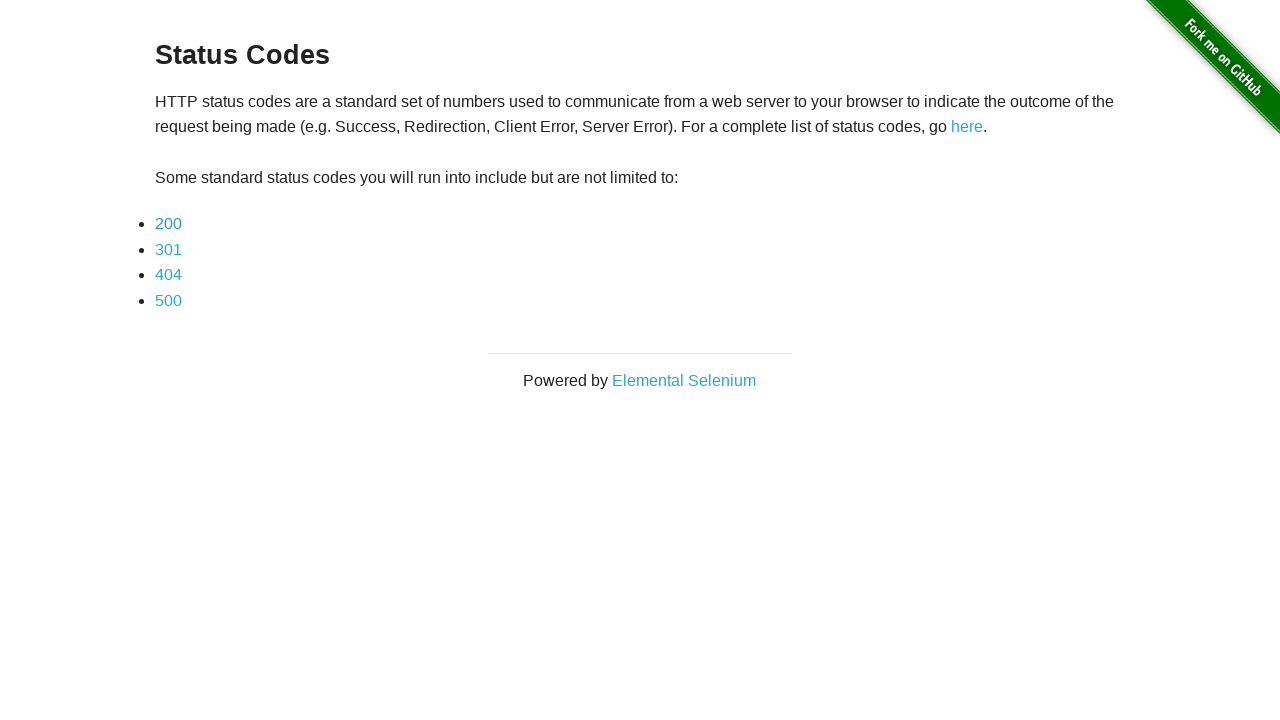

Clicked 301 status code link at (168, 249) on xpath=//a[@href='status_codes/301']
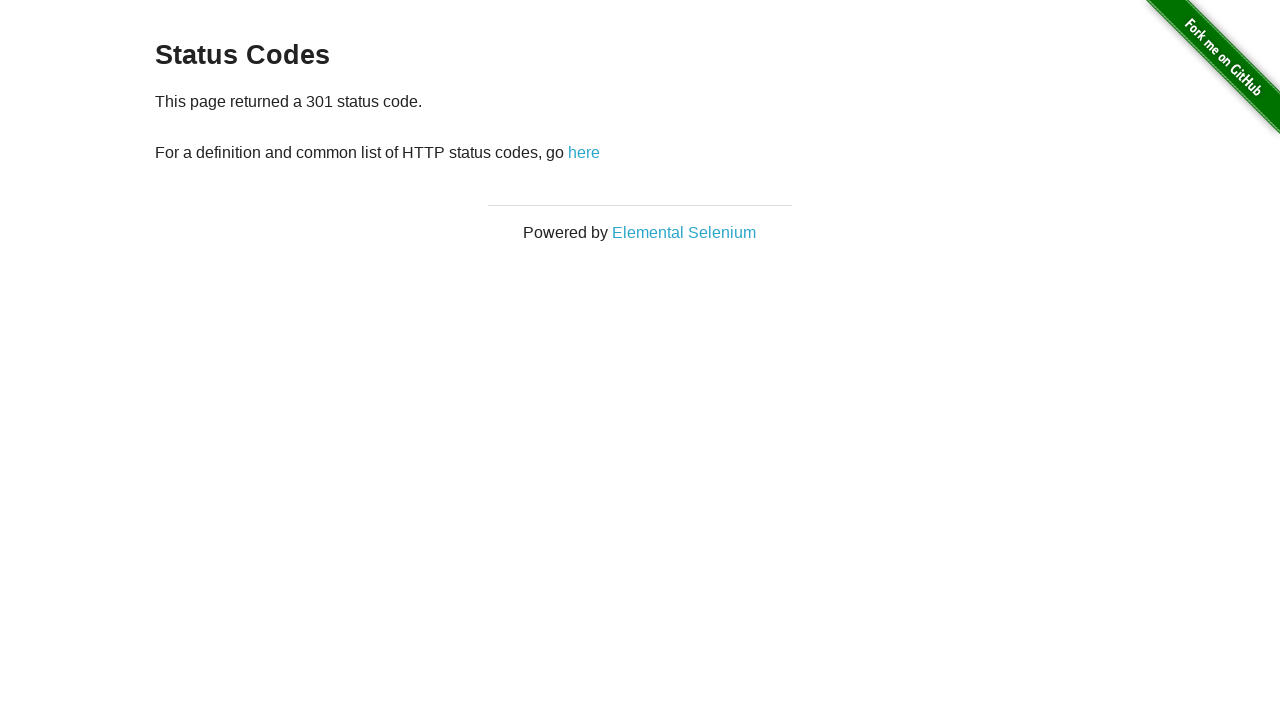

Page with 301 status code loaded
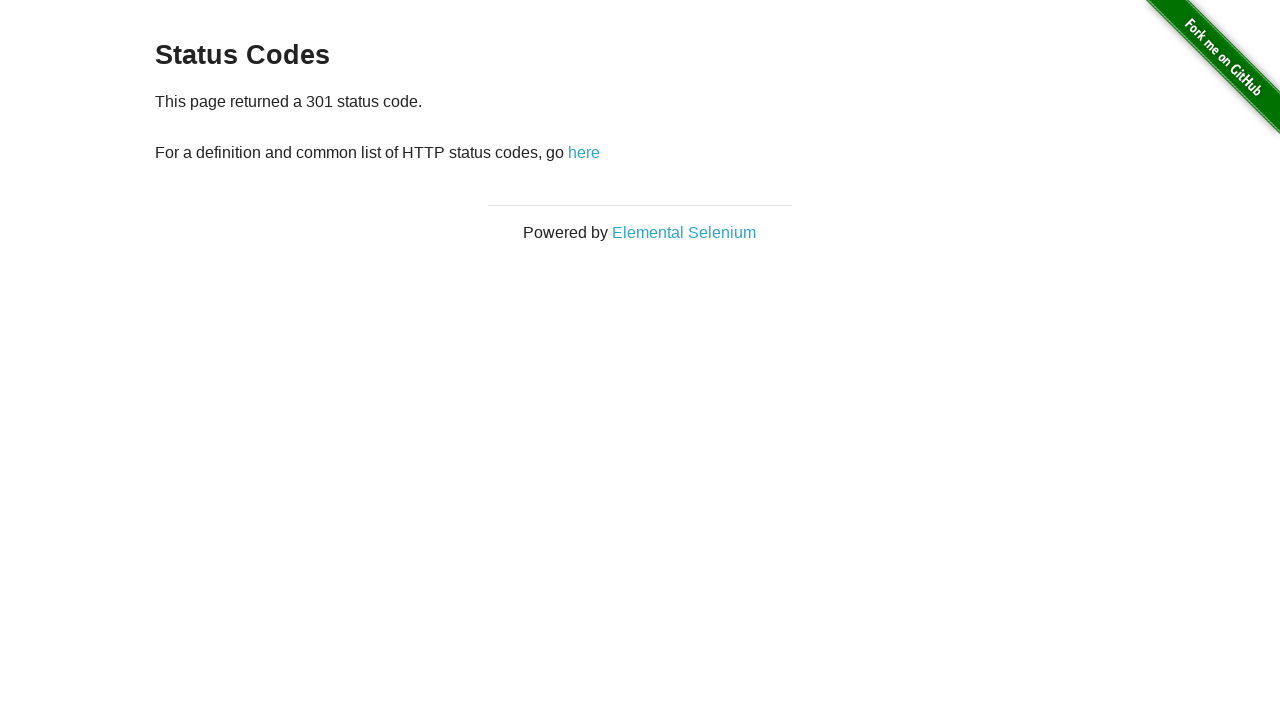

Navigated back from 301 status code page
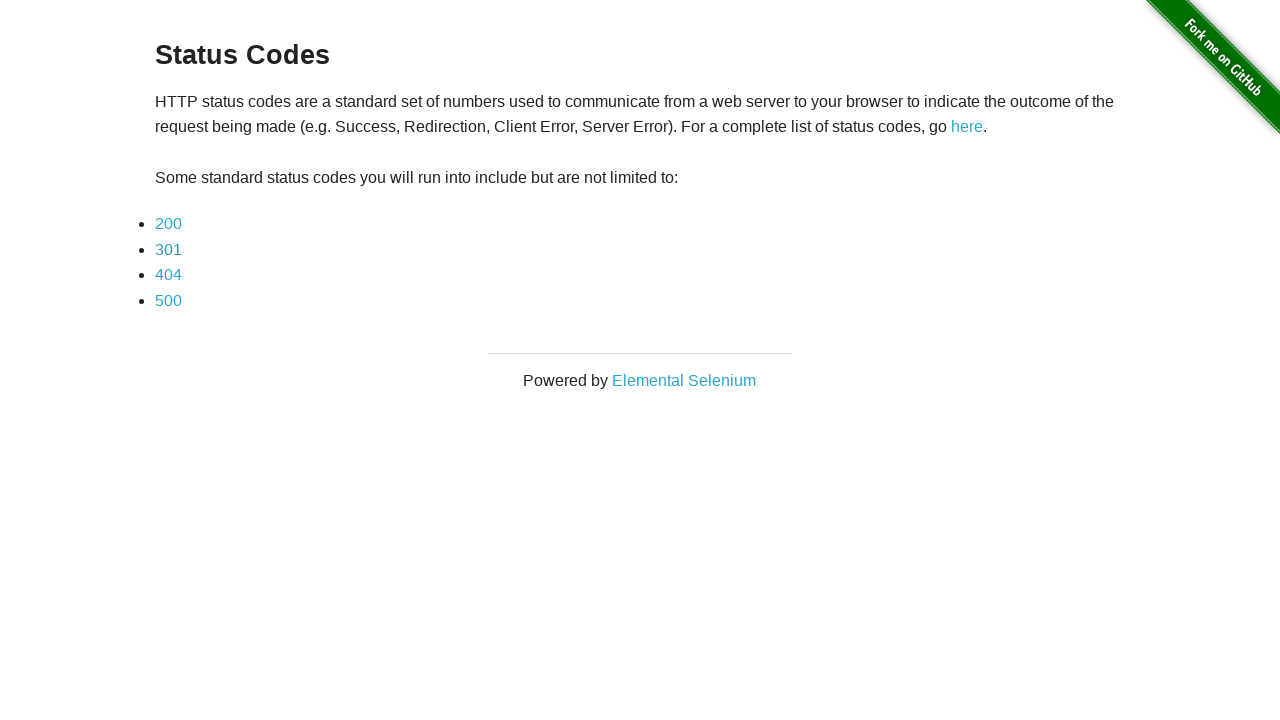

Clicked 404 status code link at (168, 275) on xpath=//a[@href='status_codes/404']
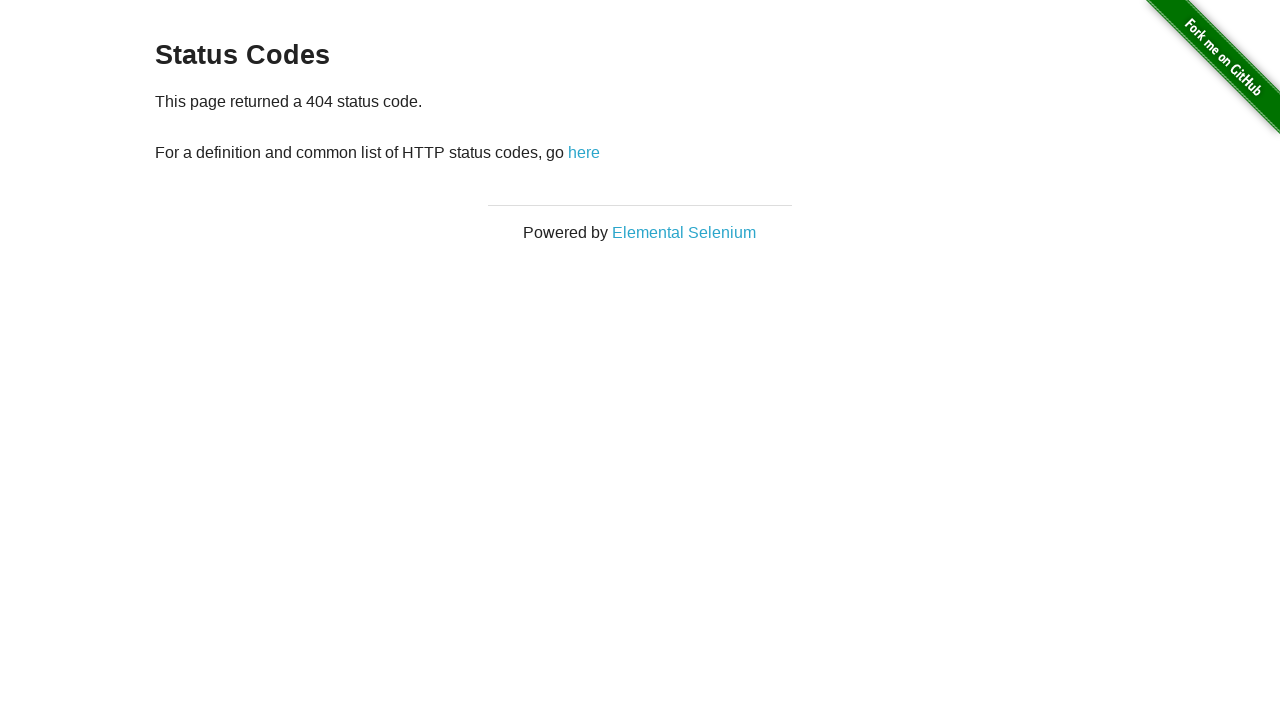

Page with 404 status code loaded
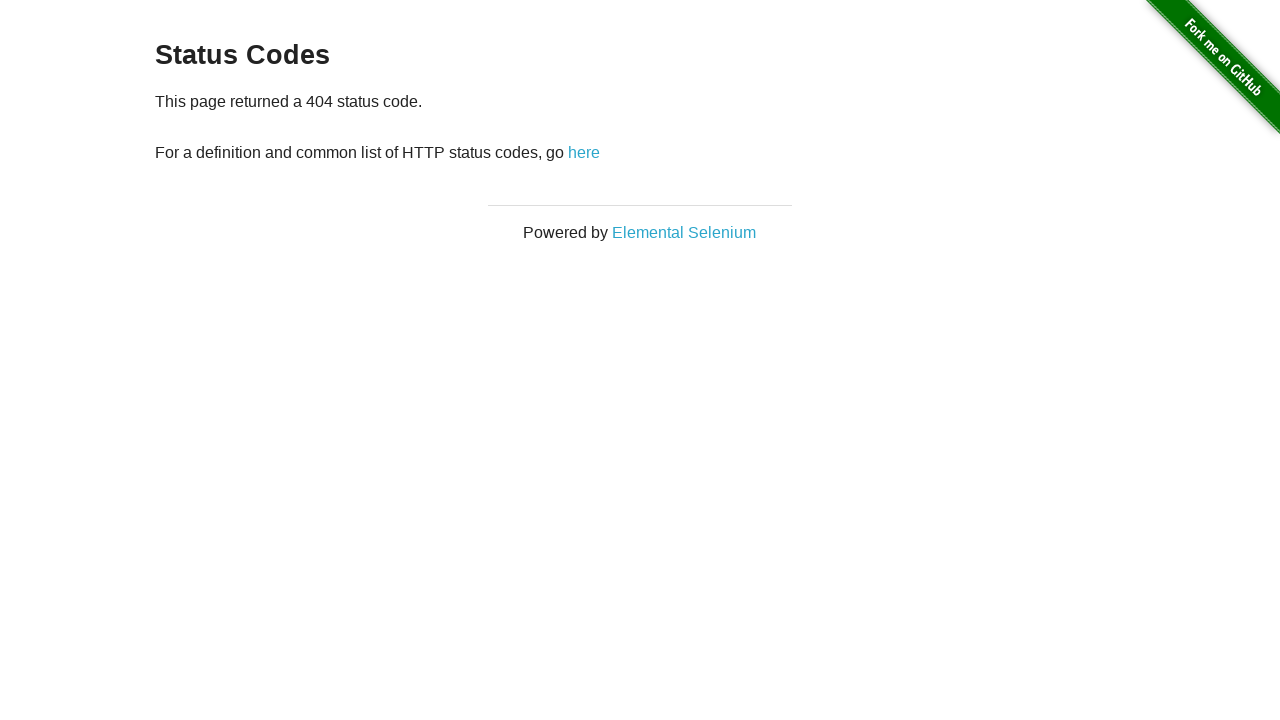

Navigated back from 404 status code page
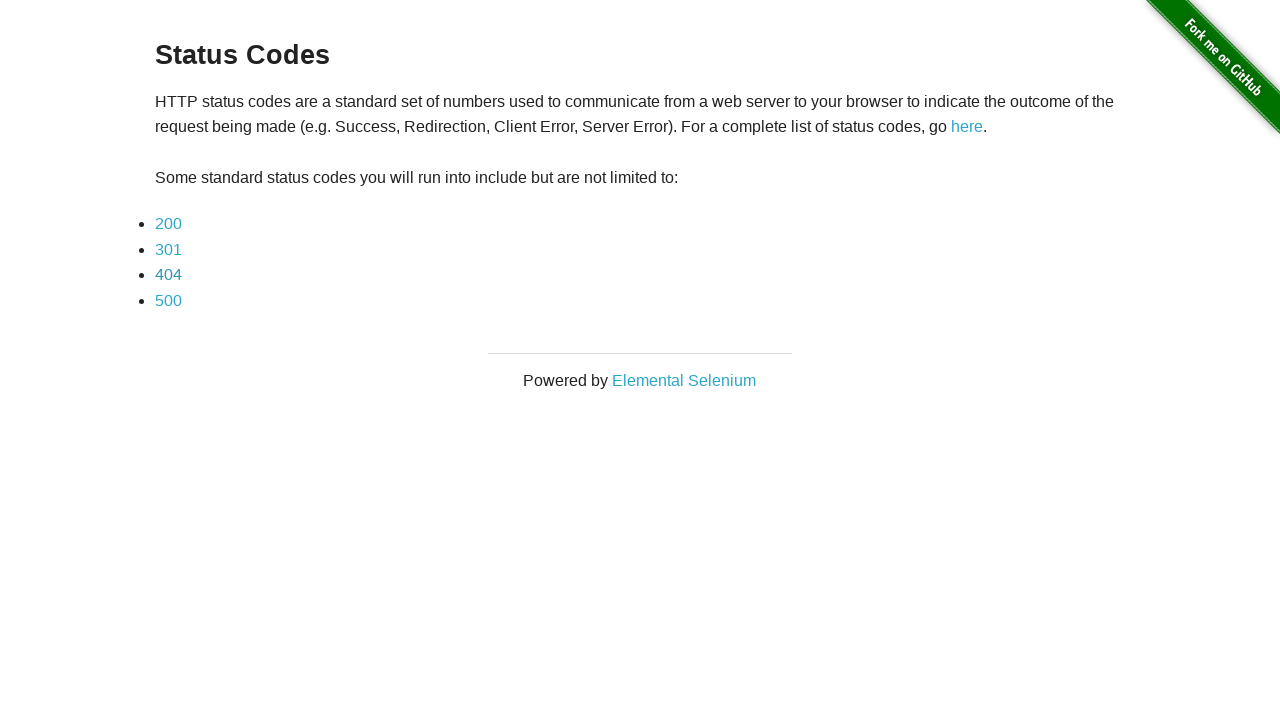

Clicked 500 status code link at (168, 300) on xpath=//a[@href='status_codes/500']
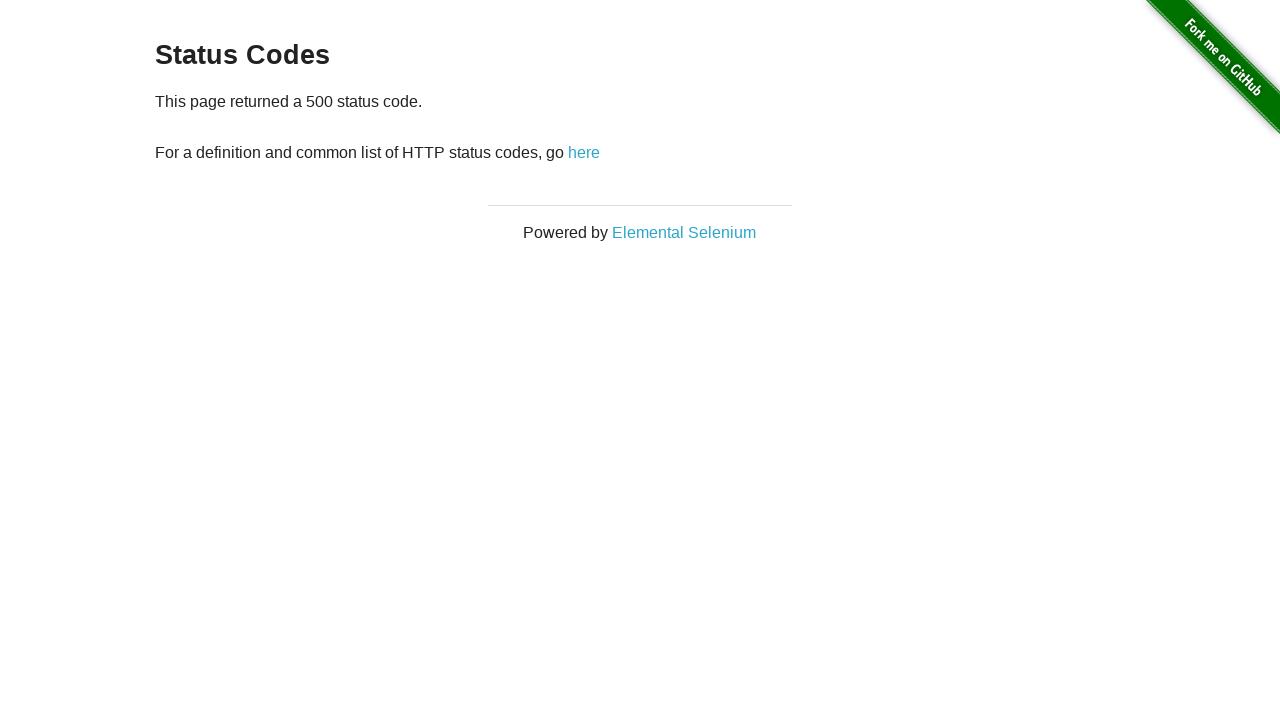

Page with 500 status code loaded
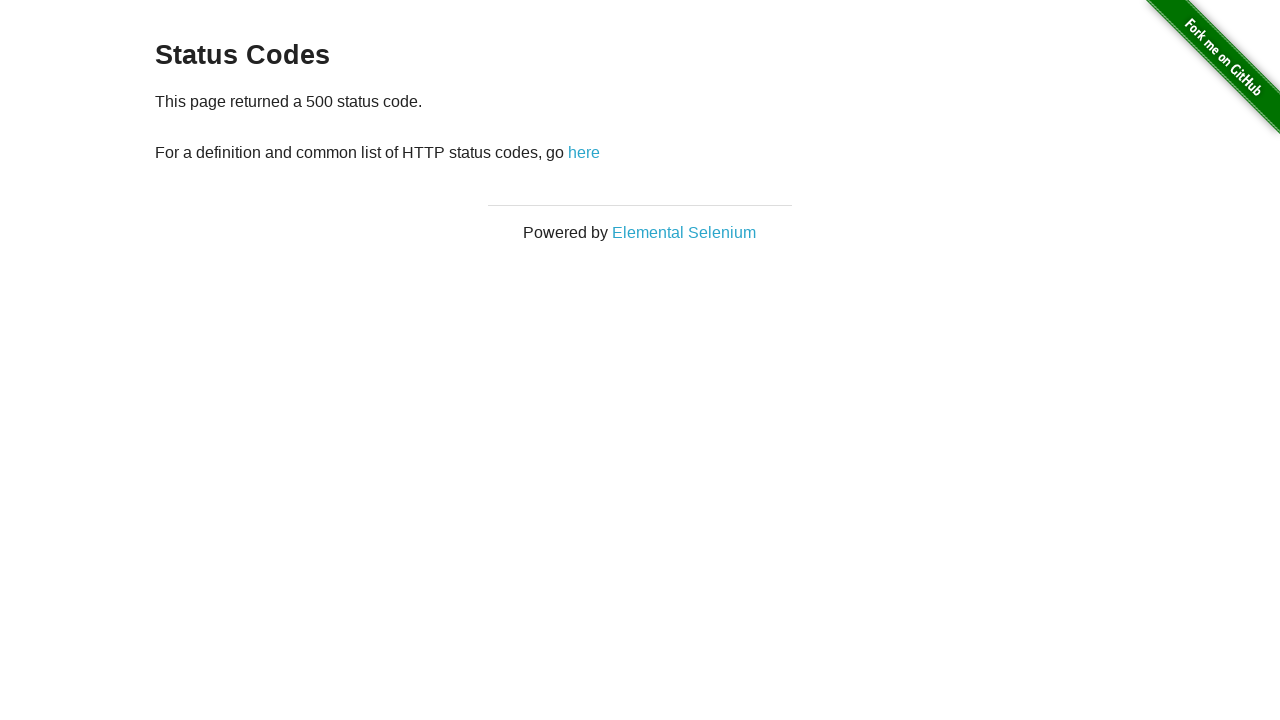

Navigated back from 500 status code page
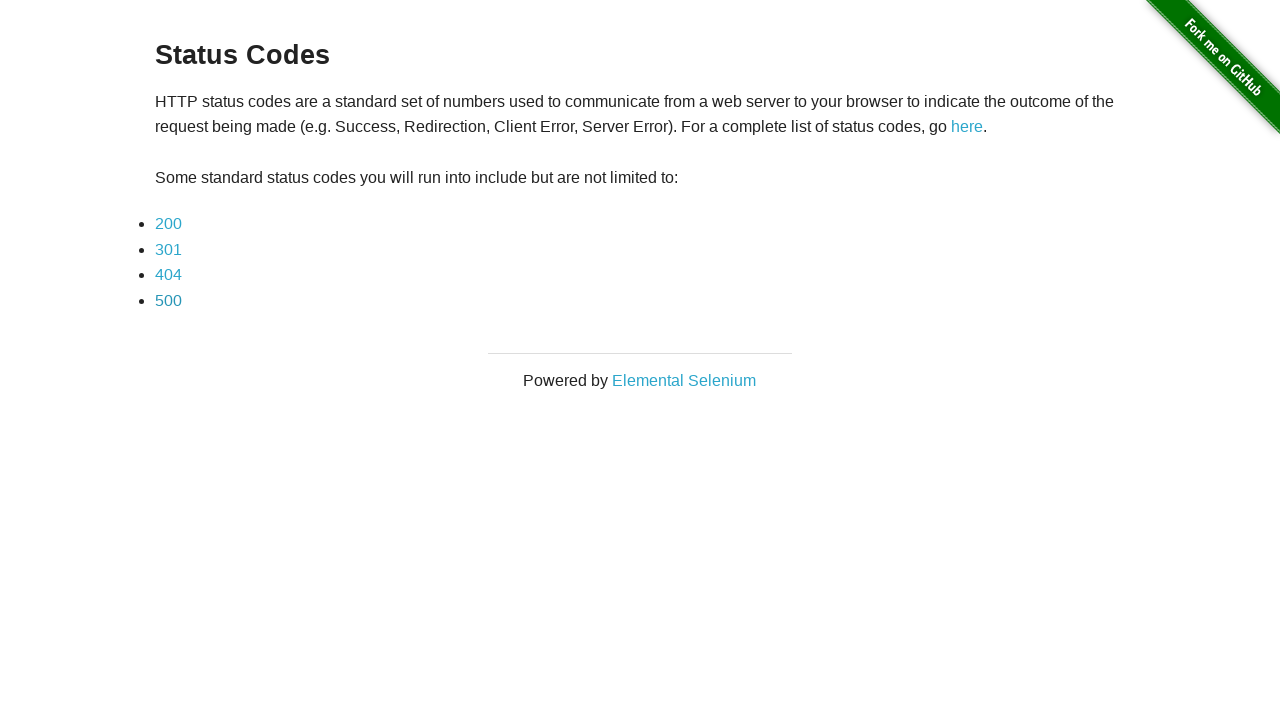

Navigated back again to return to redirector page
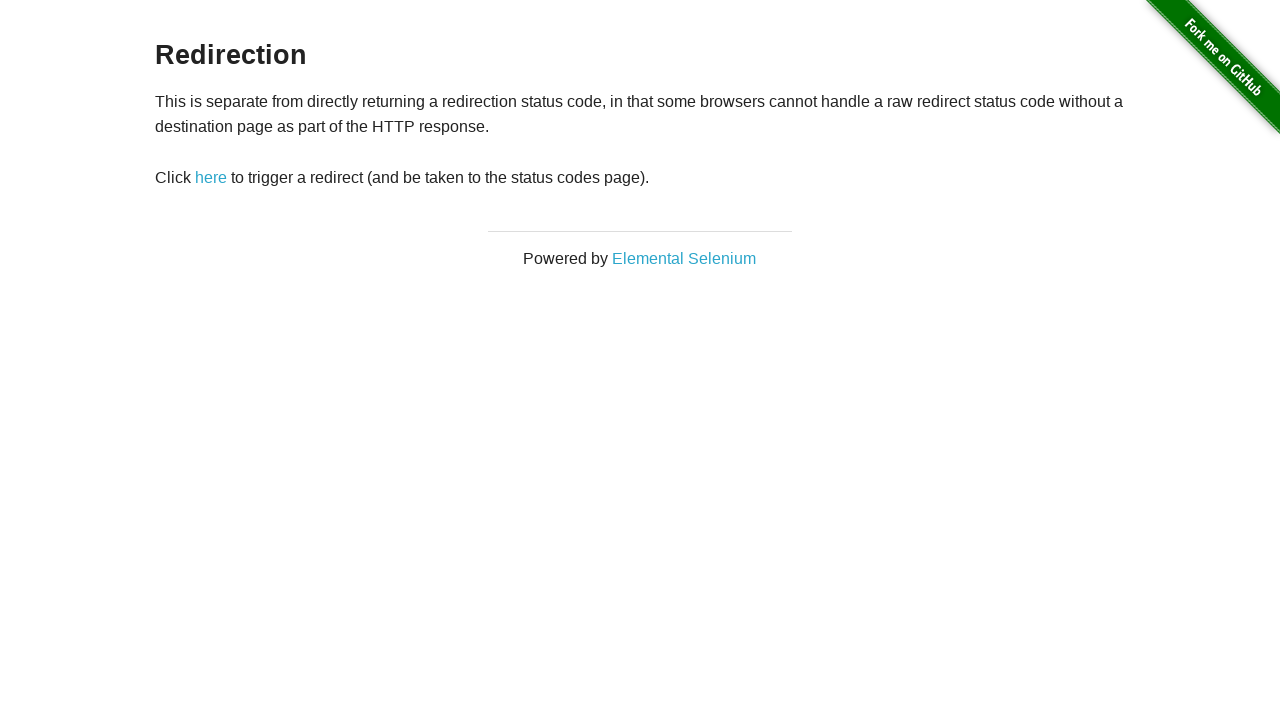

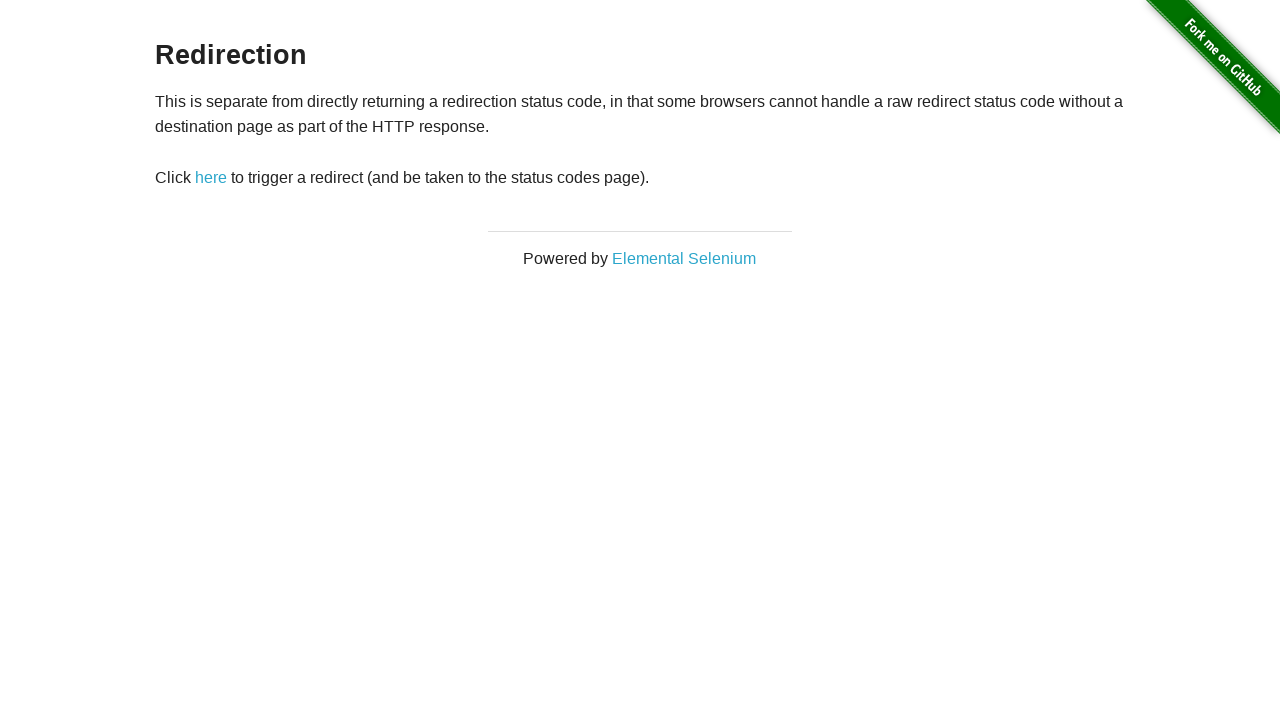